Tests different mouse click events including single click, double click, and right click on form input elements

Starting URL: http://sahitest.com/demo/clicks.htm

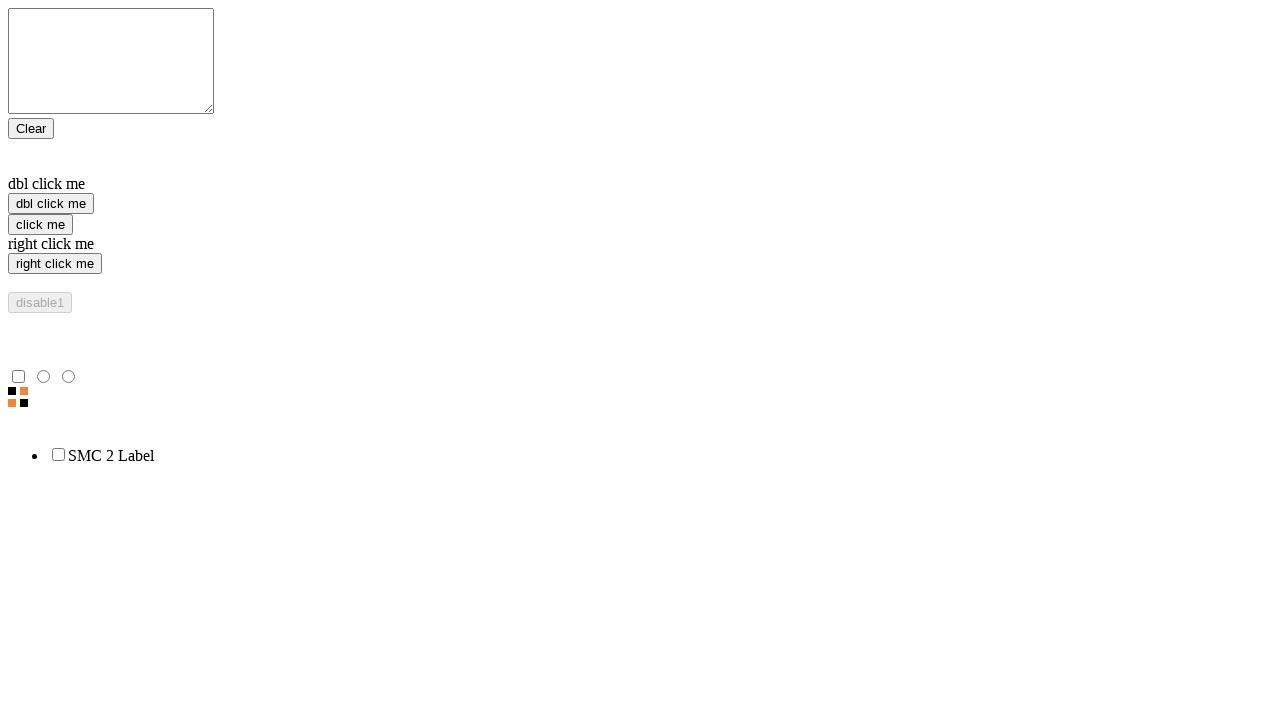

Located single click input element
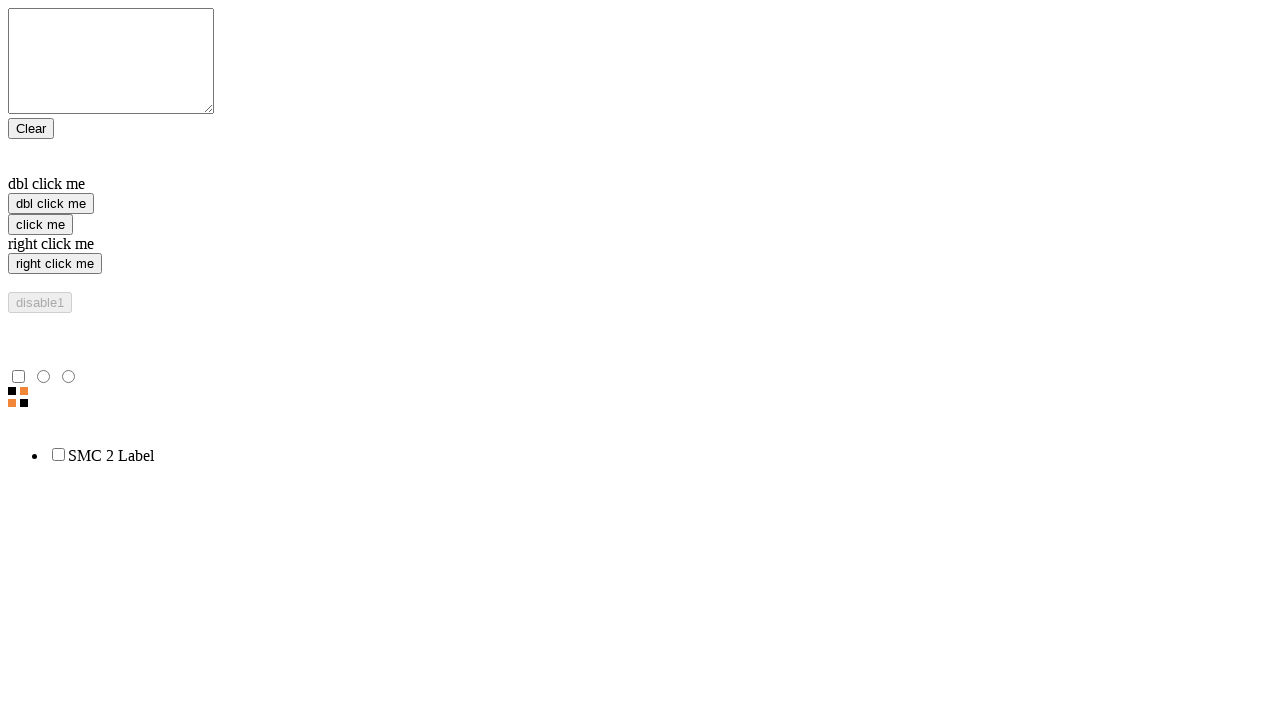

Located double click input element
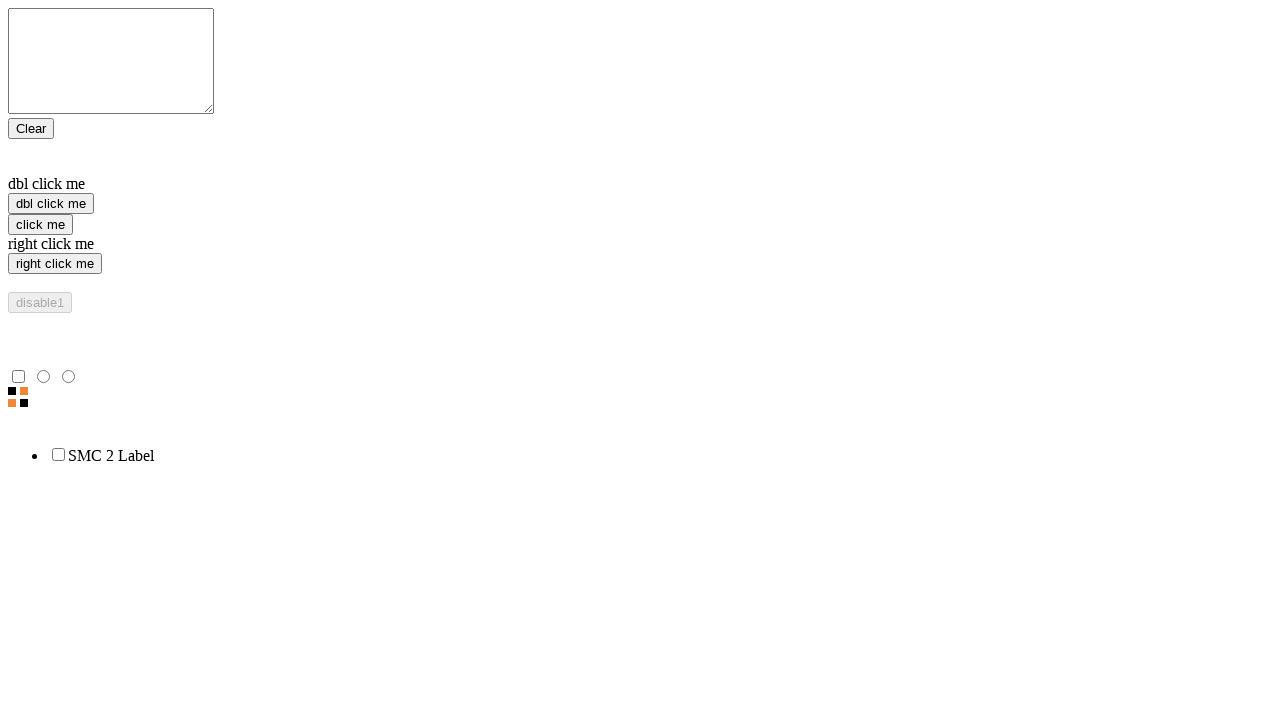

Located right click input element
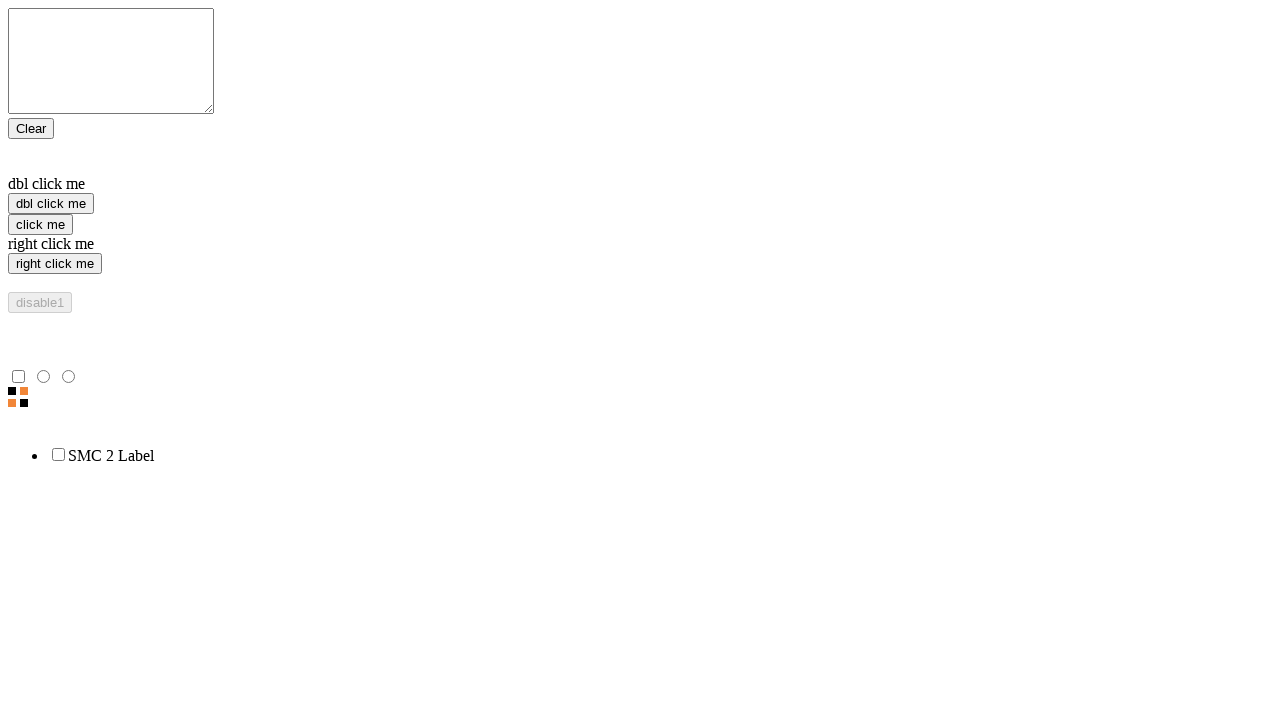

Performed single click on input element at (40, 224) on xpath=/html/body/form/input[3]
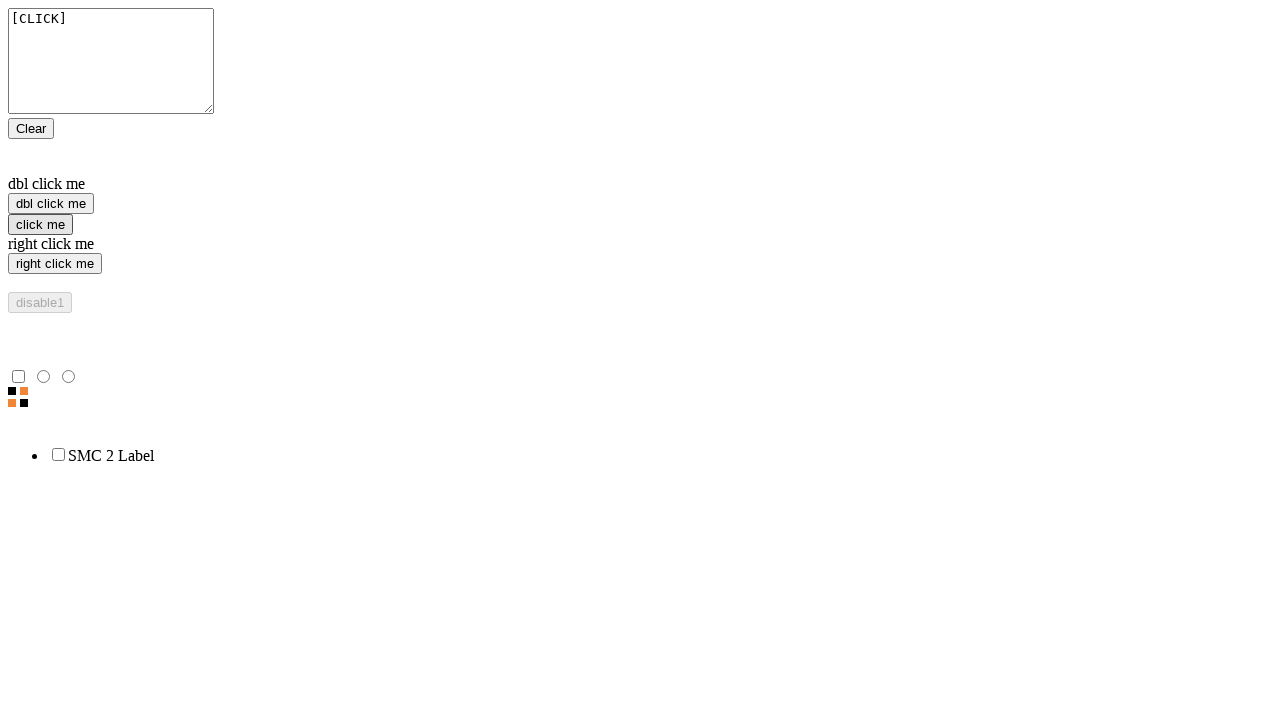

Performed double click on input element at (51, 204) on xpath=/html/body/form/input[2]
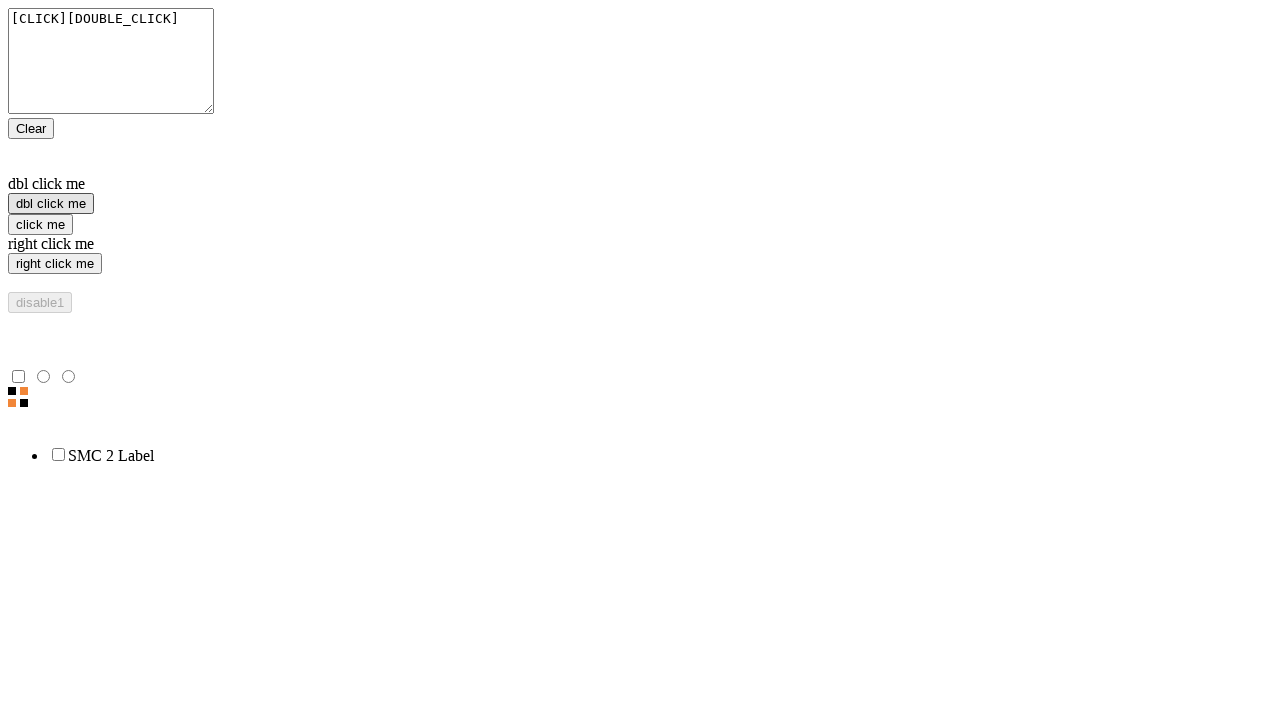

Performed right click on input element at (55, 264) on xpath=/html/body/form/input[4]
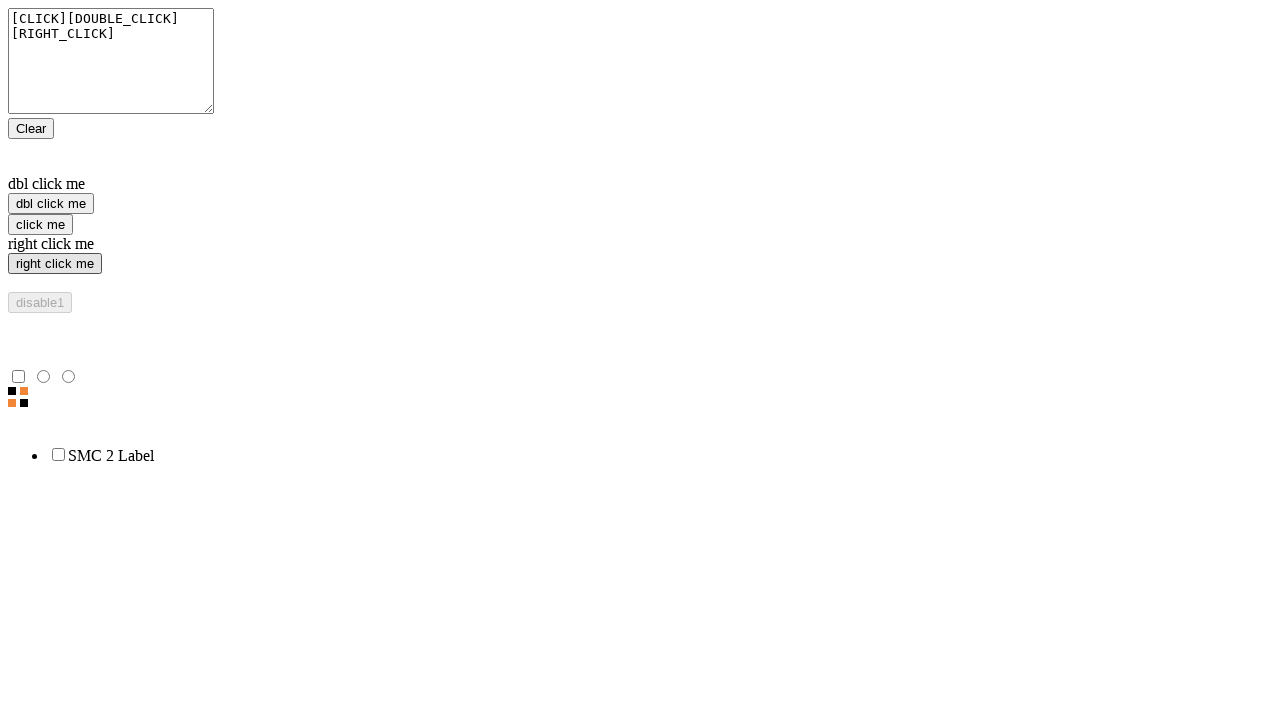

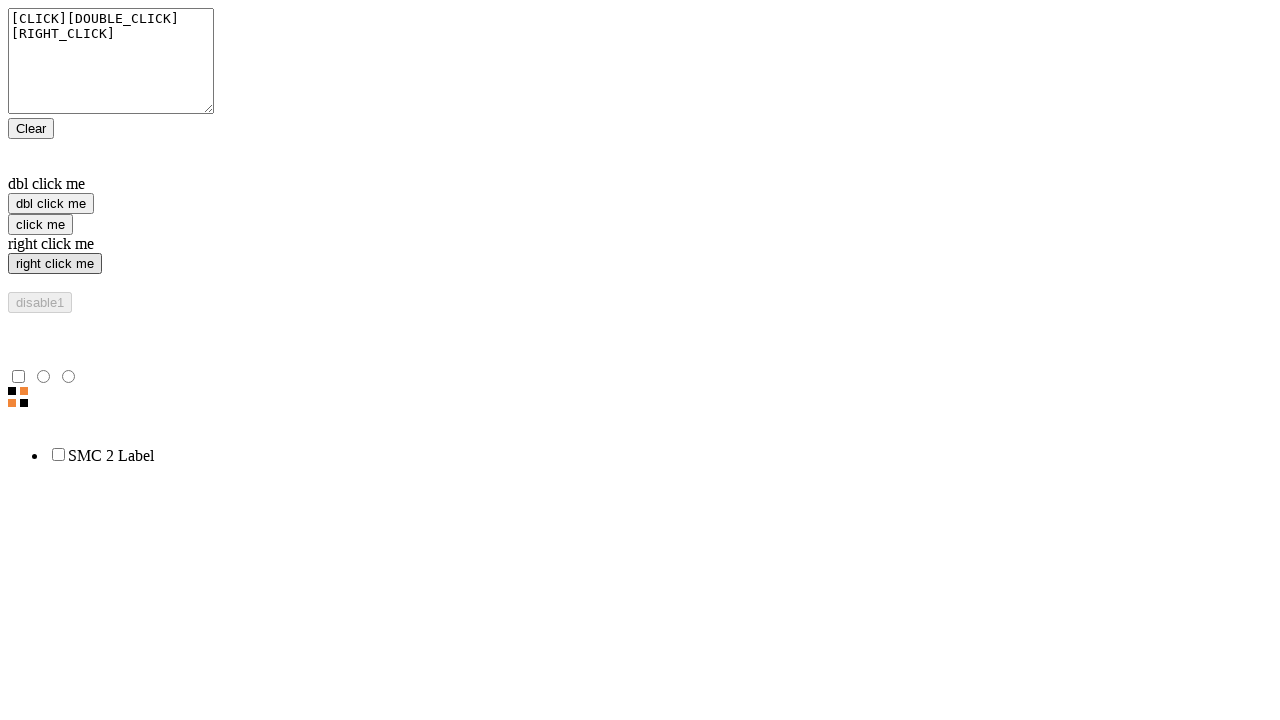